Tests DuckDuckGo search by navigating directly to a search results URL with the query embedded in the URL parameters.

Starting URL: https://duckduckgo.com/?q=machine+learning+basics

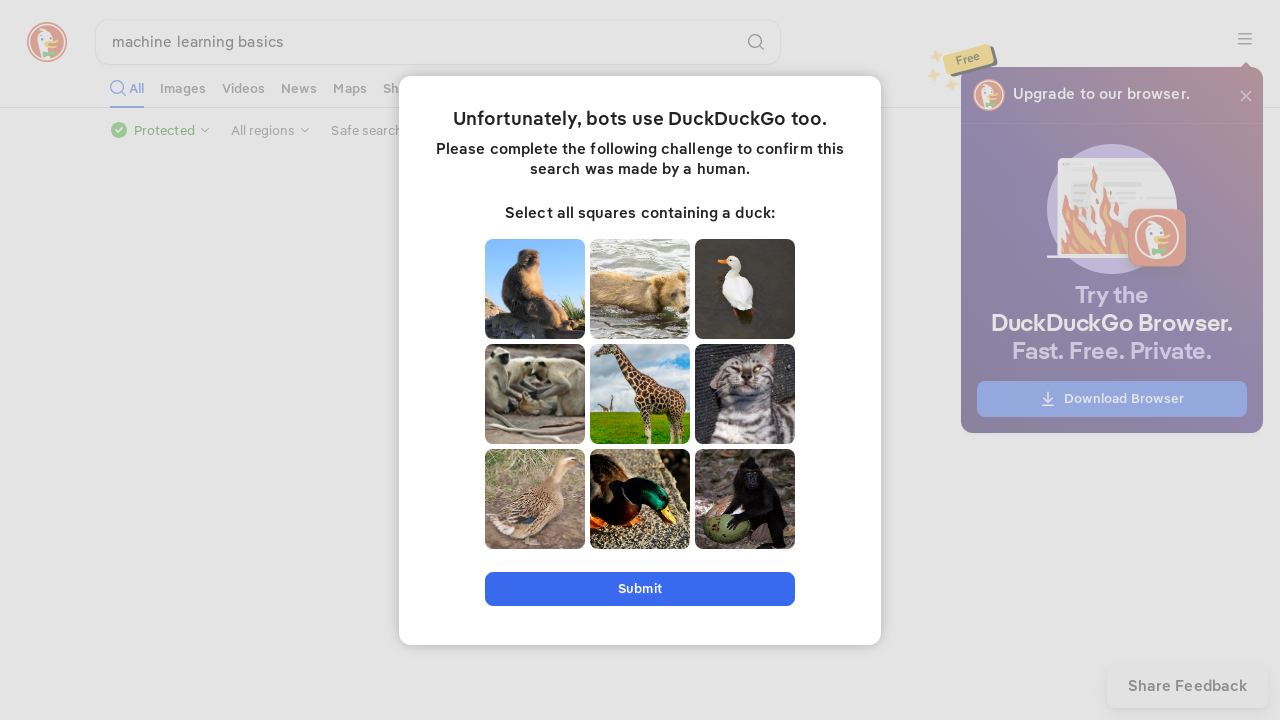

Navigated to DuckDuckGo search results page for 'machine learning basics'
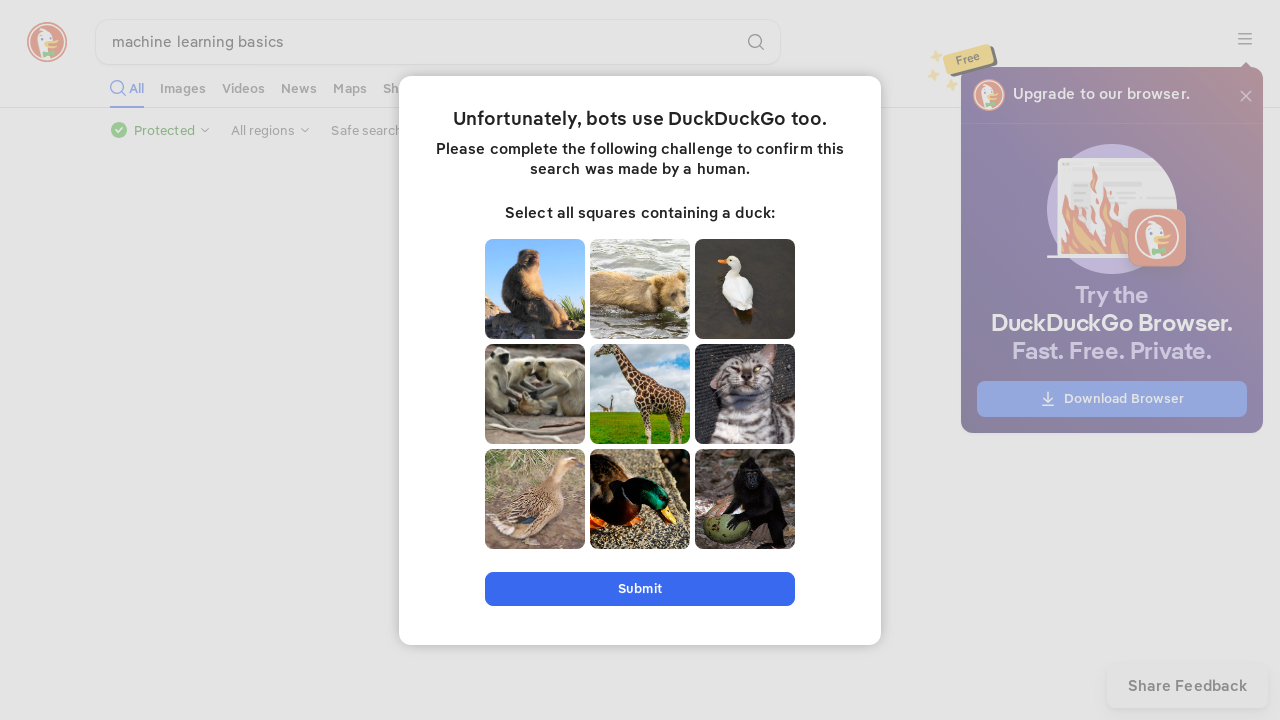

Search results wrapper loaded
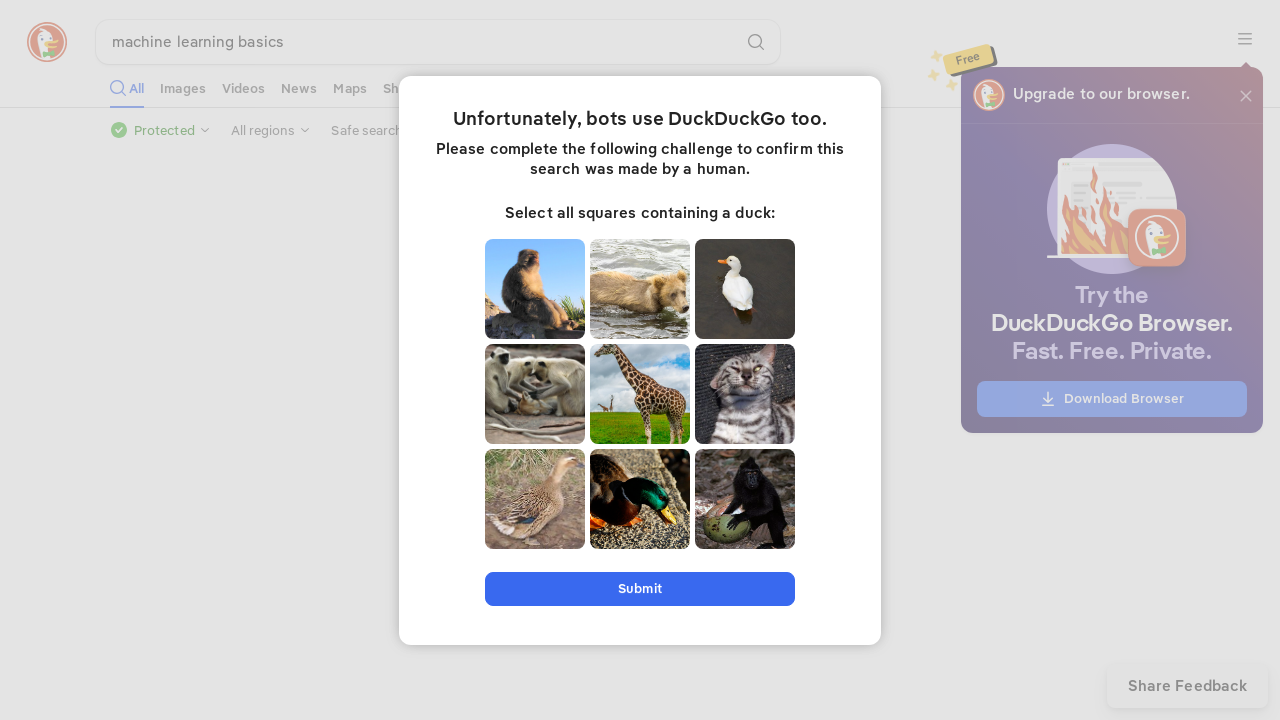

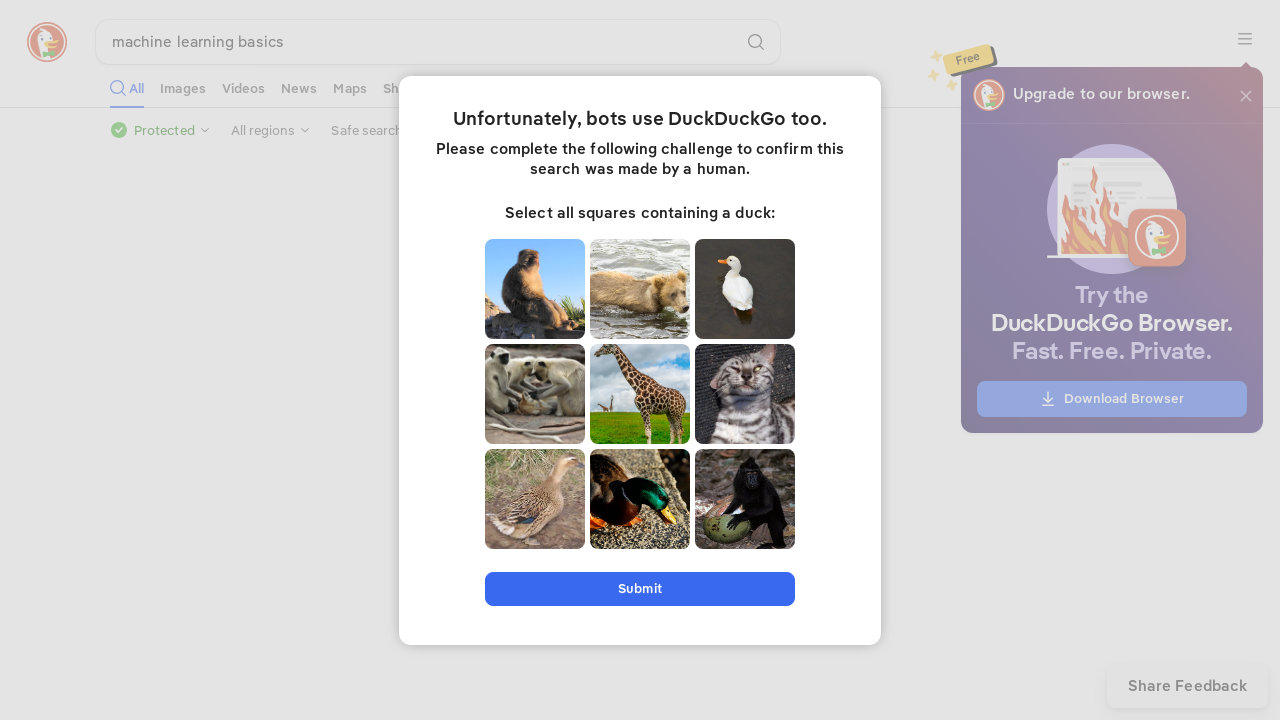